Tests a login form by filling credentials, attempting login, clicking forgot password link, and filling password reset form fields

Starting URL: https://rahulshettyacademy.com/locatorspractice/

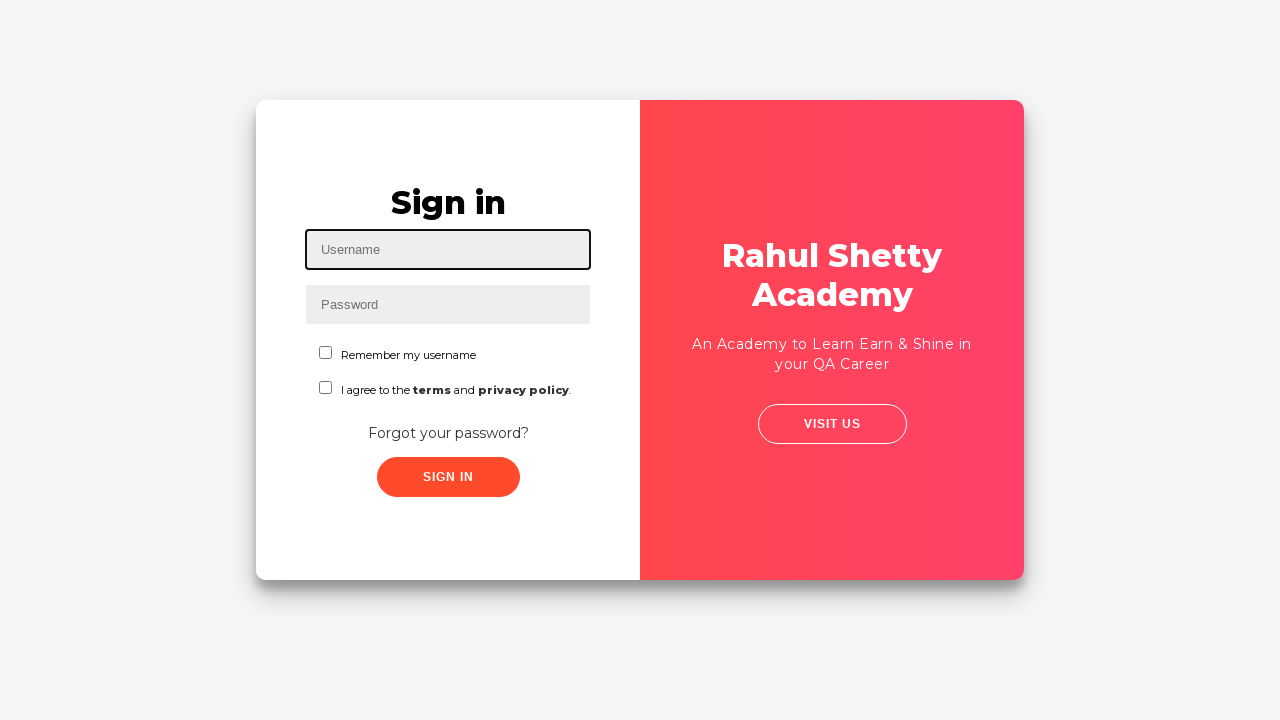

Filled username field with 'testuser247@example.com' on #inputUsername
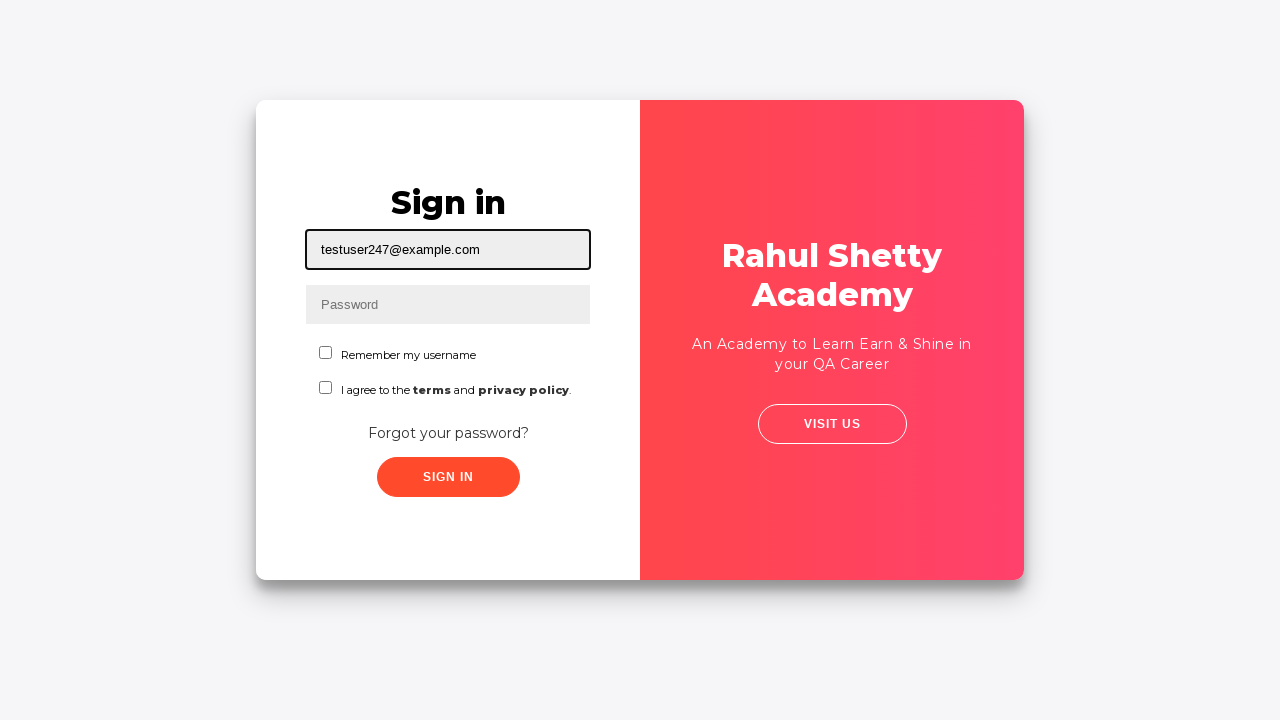

Filled password field with 'testpass123' on input[name='inputPassword']
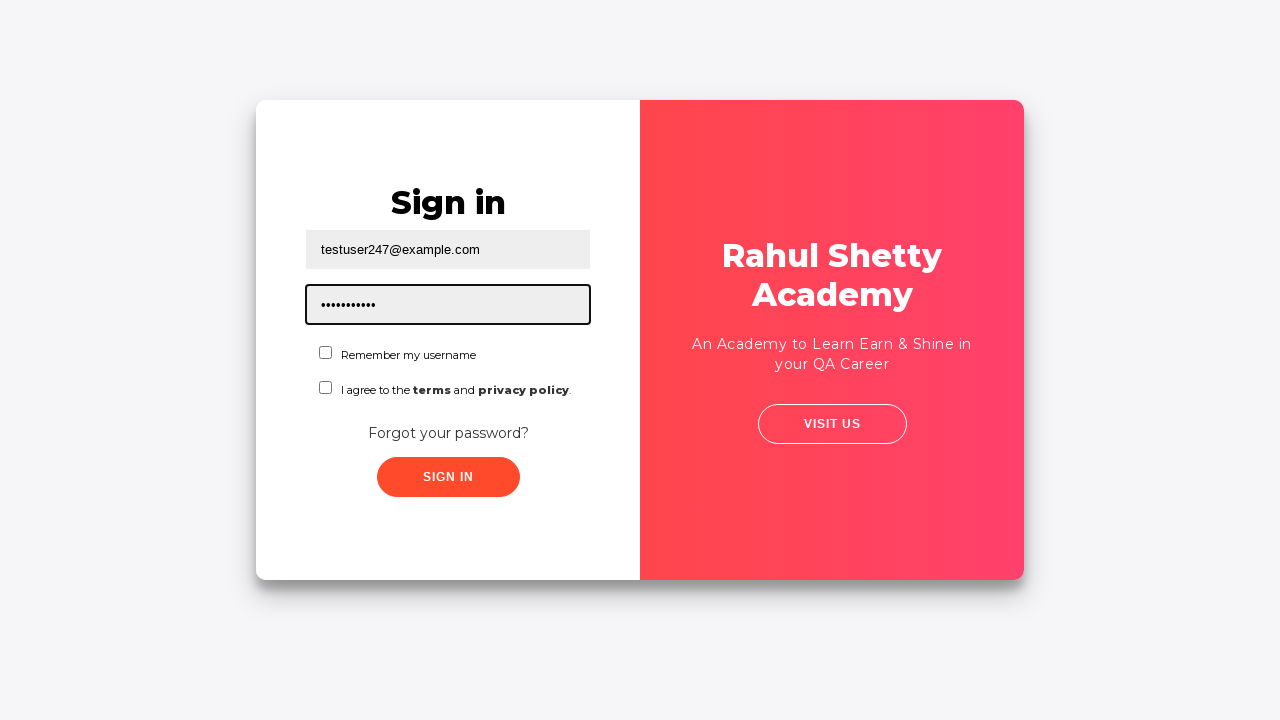

Clicked sign in button at (448, 477) on .signInBtn
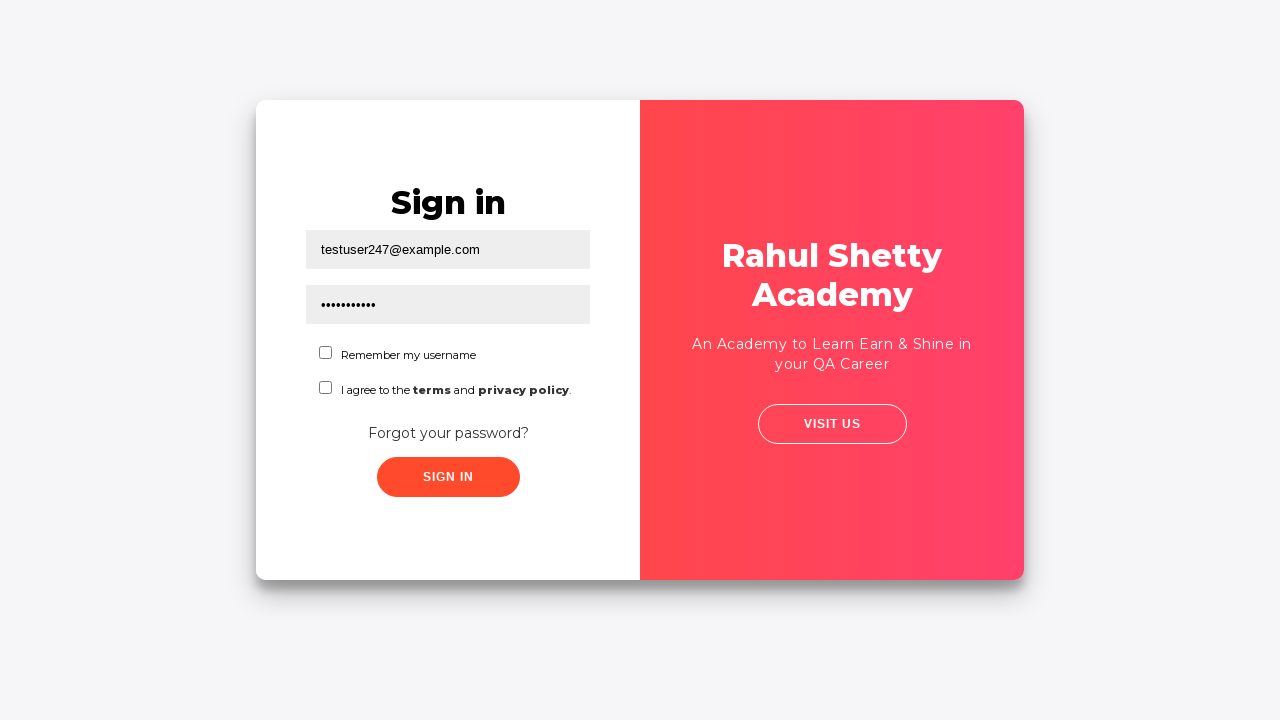

Error message appeared on login failure
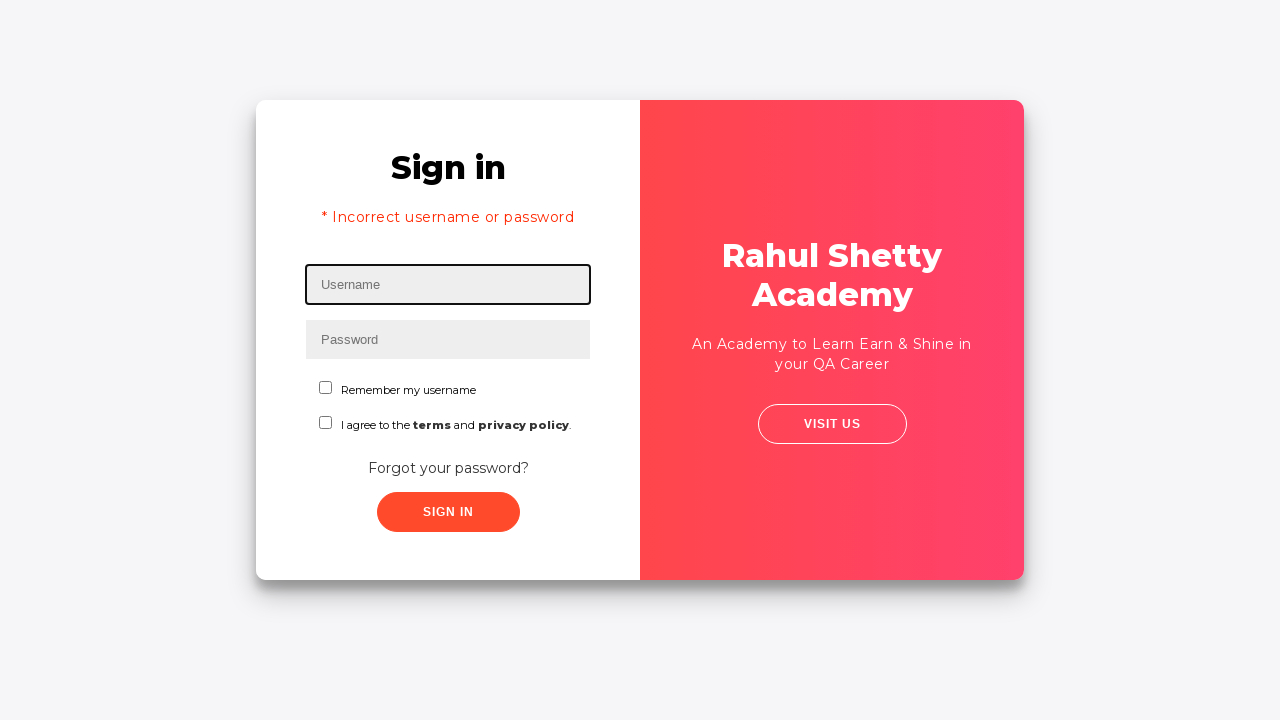

Clicked 'Forgot your password?' link at (448, 468) on text=Forgot your password?
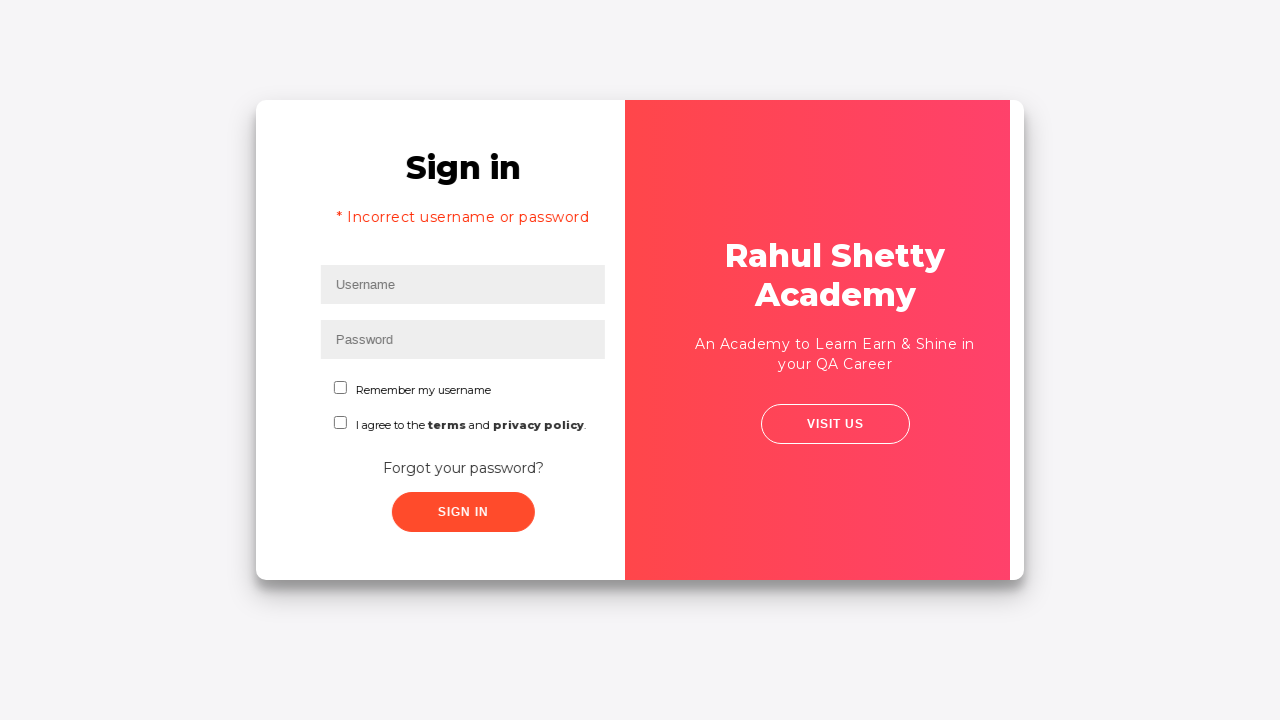

Filled name field in password reset form with 'John Smith' on //input[@placeholder='Name']
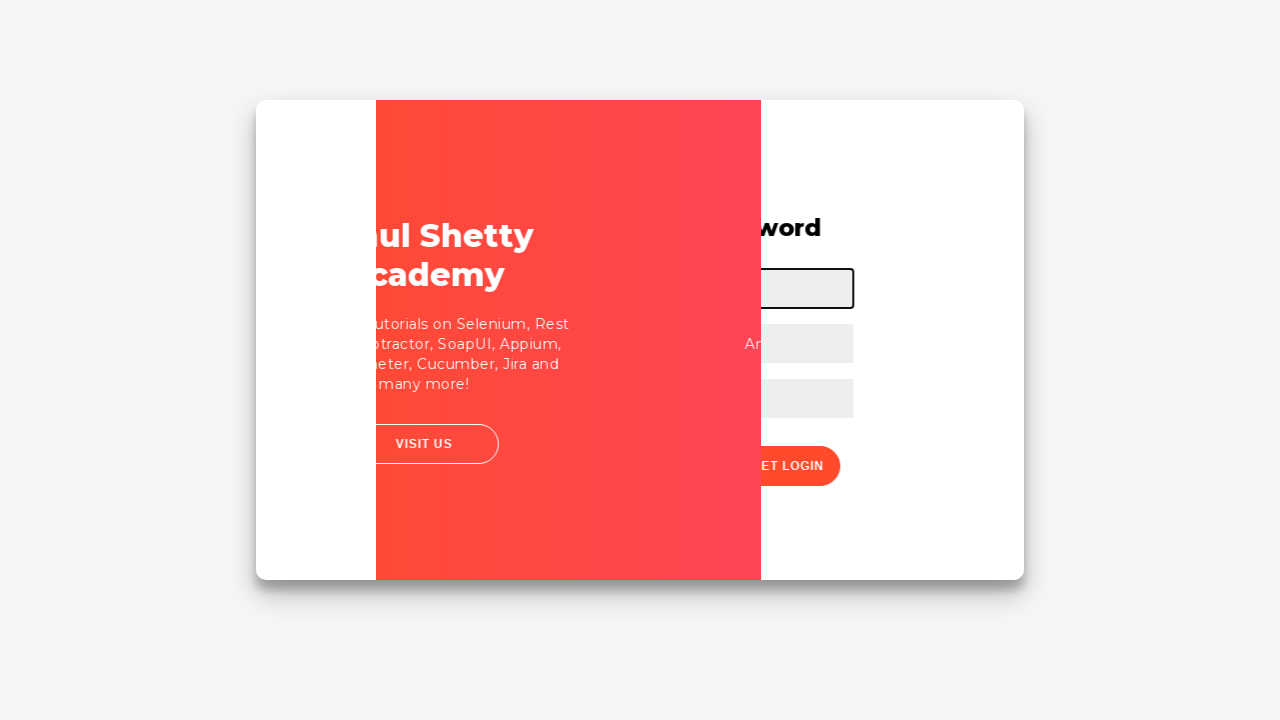

Filled email field in password reset form with 'johnsmith@example.com' on //*[@placeholder='Email']
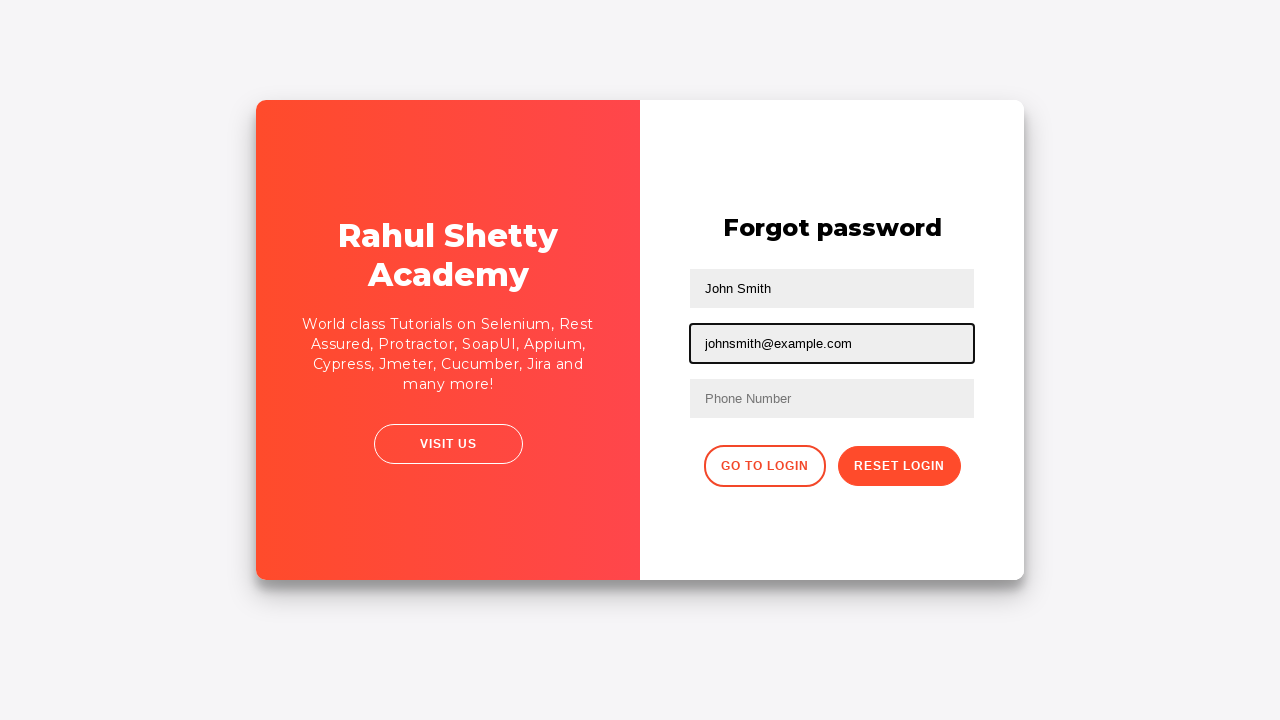

Cleared email field in password reset form on //*[@placeholder='Email']
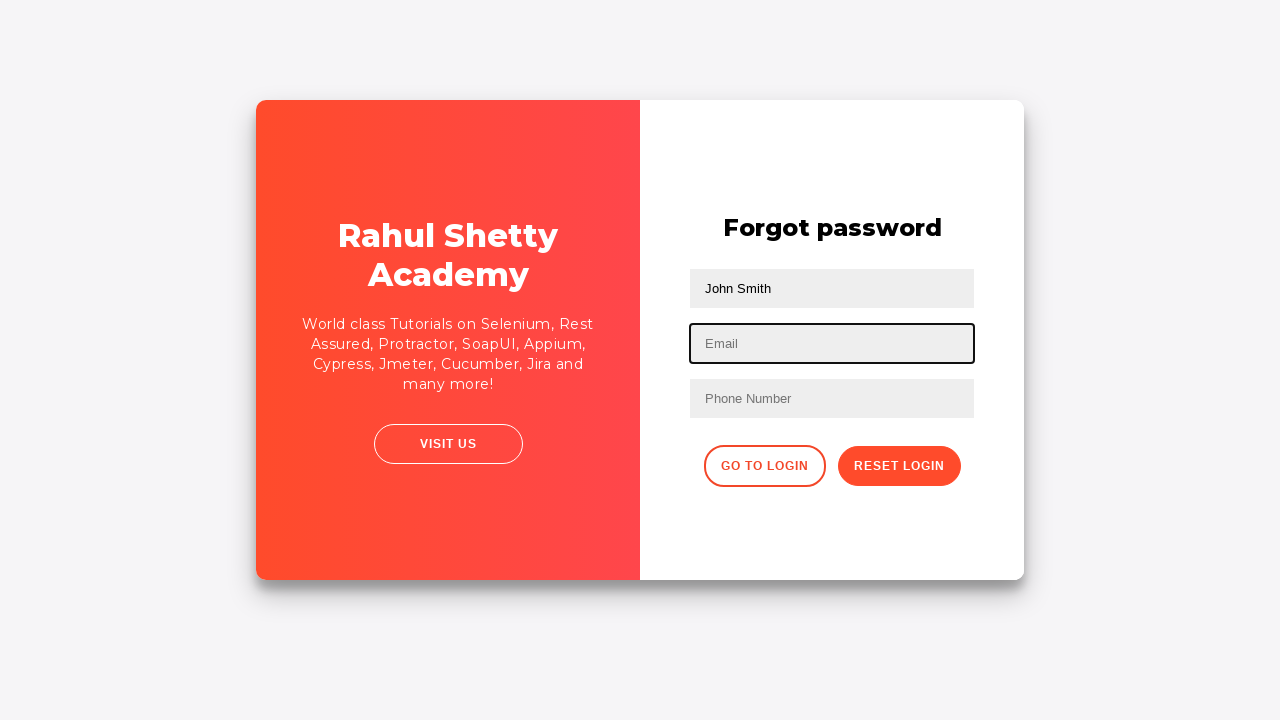

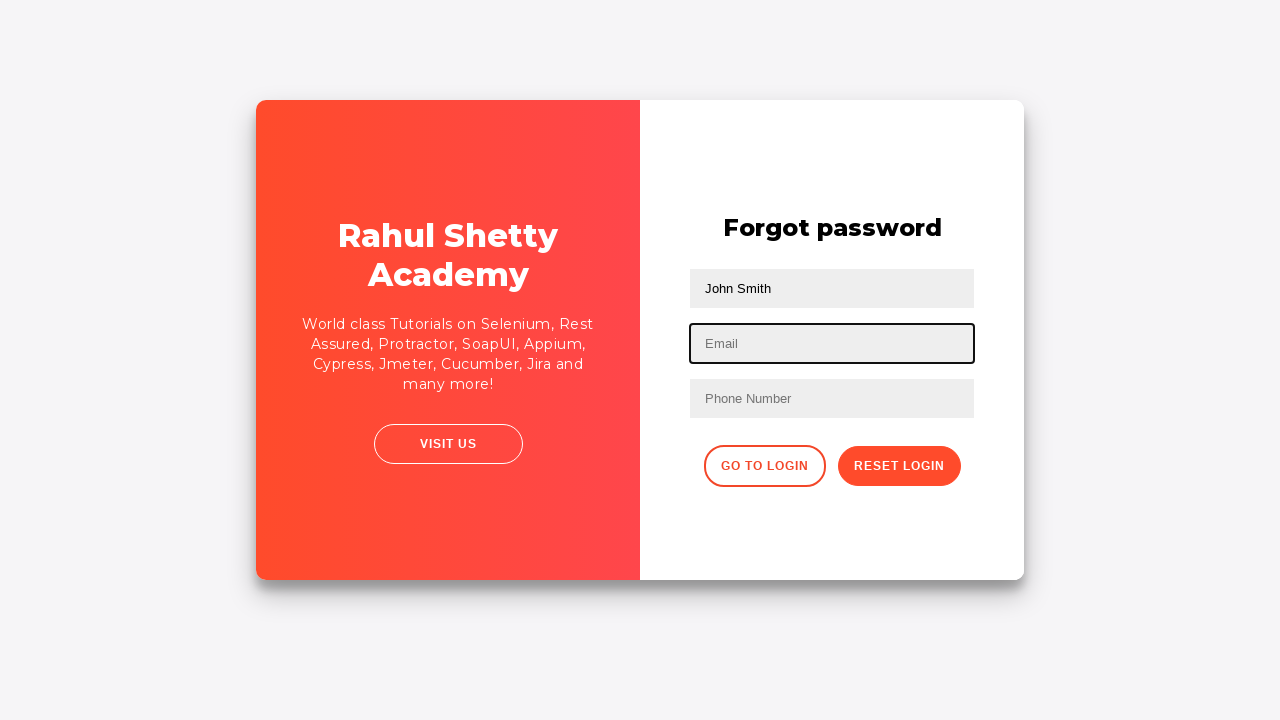